Tests clicking on the Ministry of Testing image link which opens in a new tab

Starting URL: http://restful-booker.herokuapp.com/

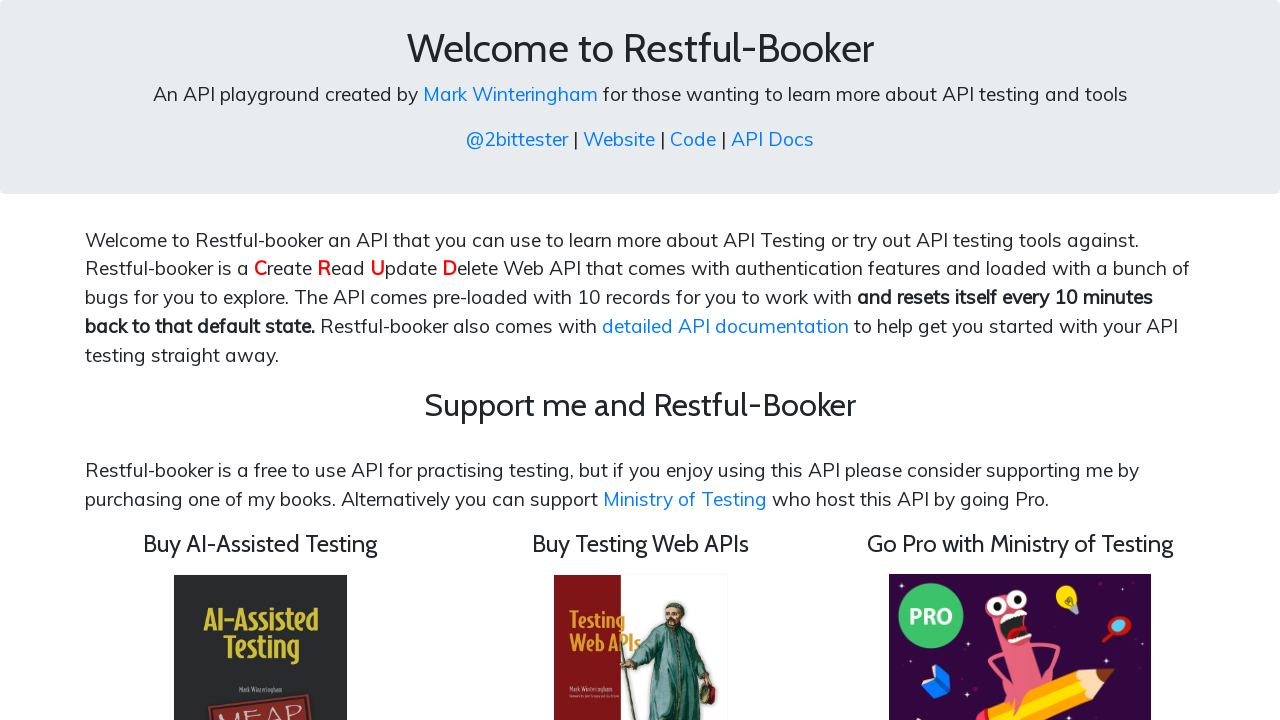

Clicked on the Ministry of Testing image link at (1020, 589) on img[src='/images/motpro.png']
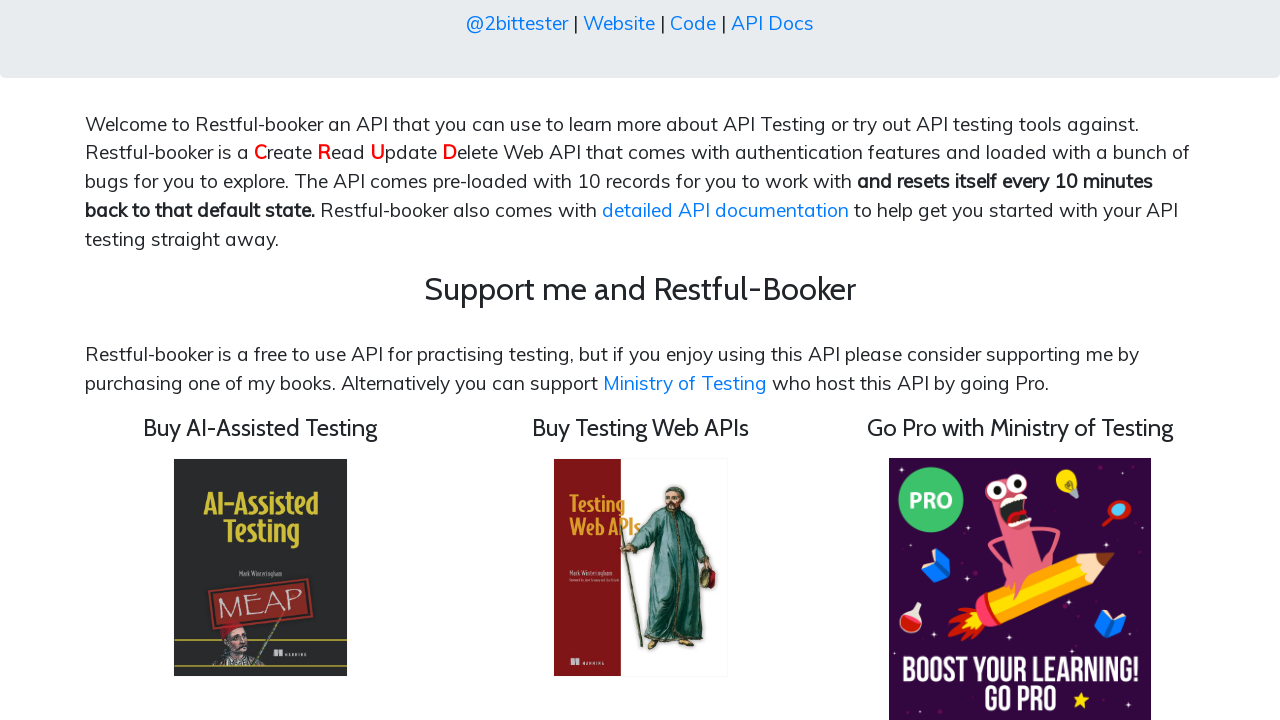

Captured new page/tab reference
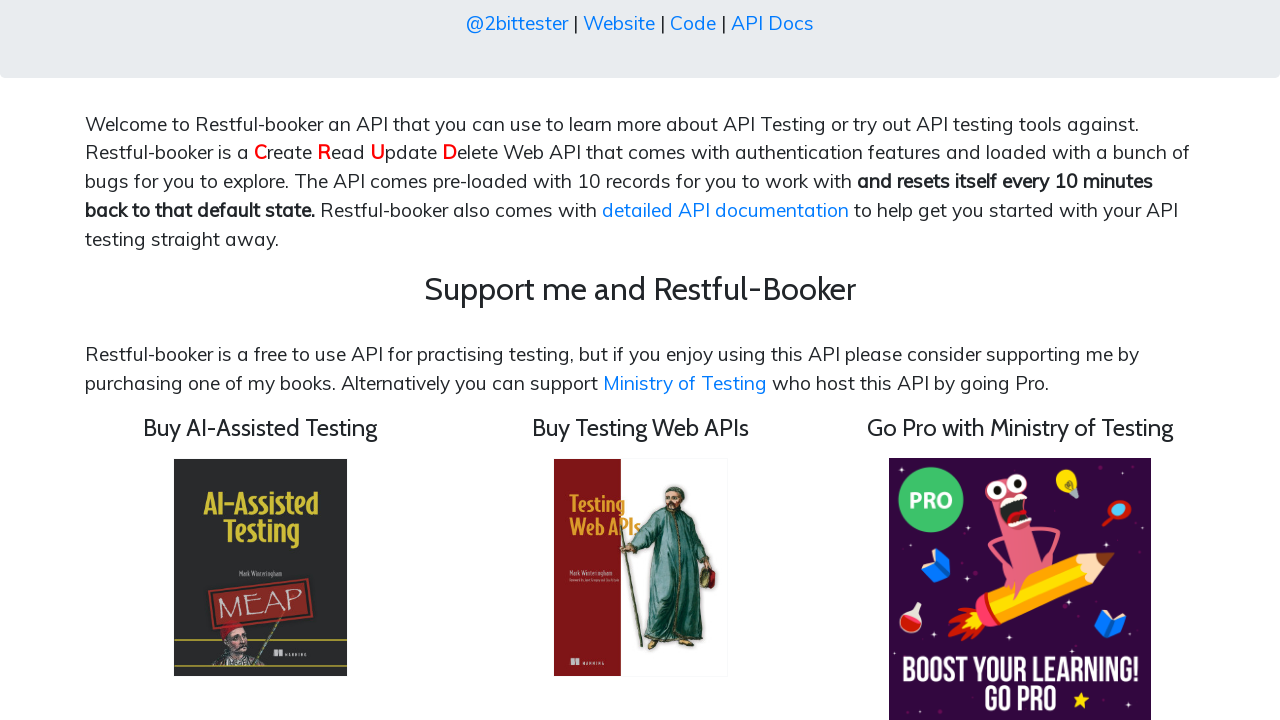

New tab loaded successfully
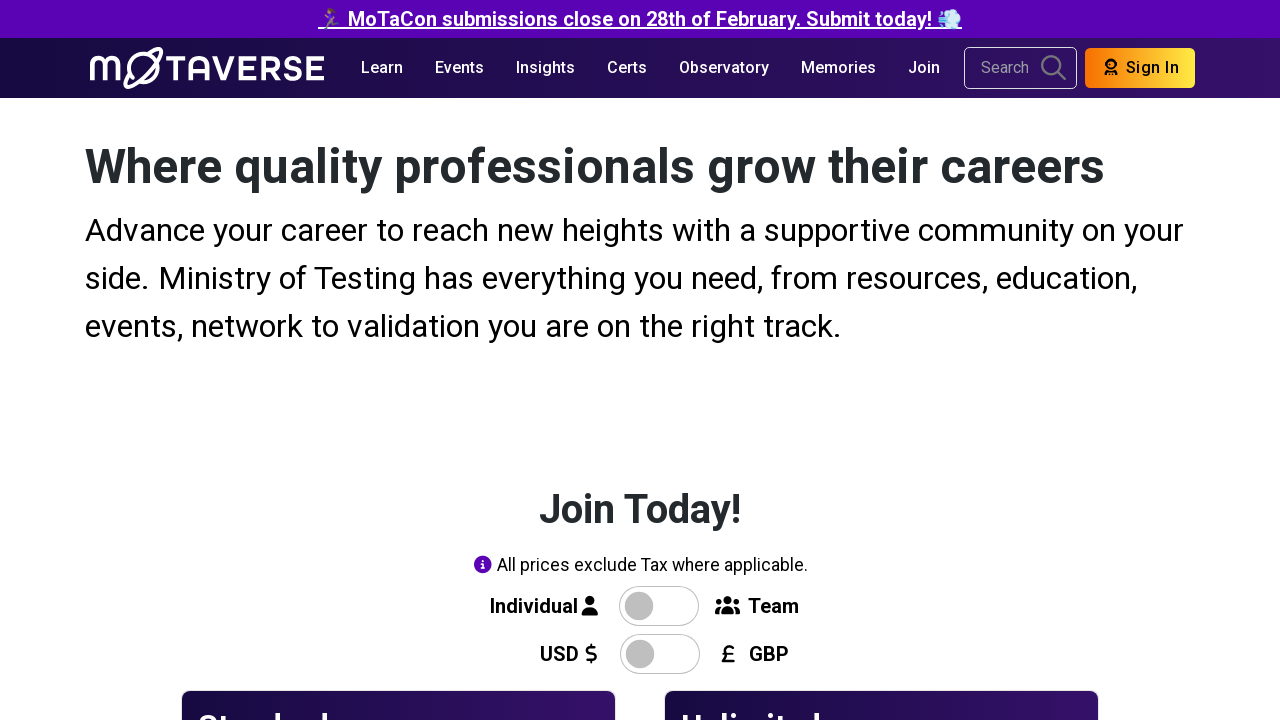

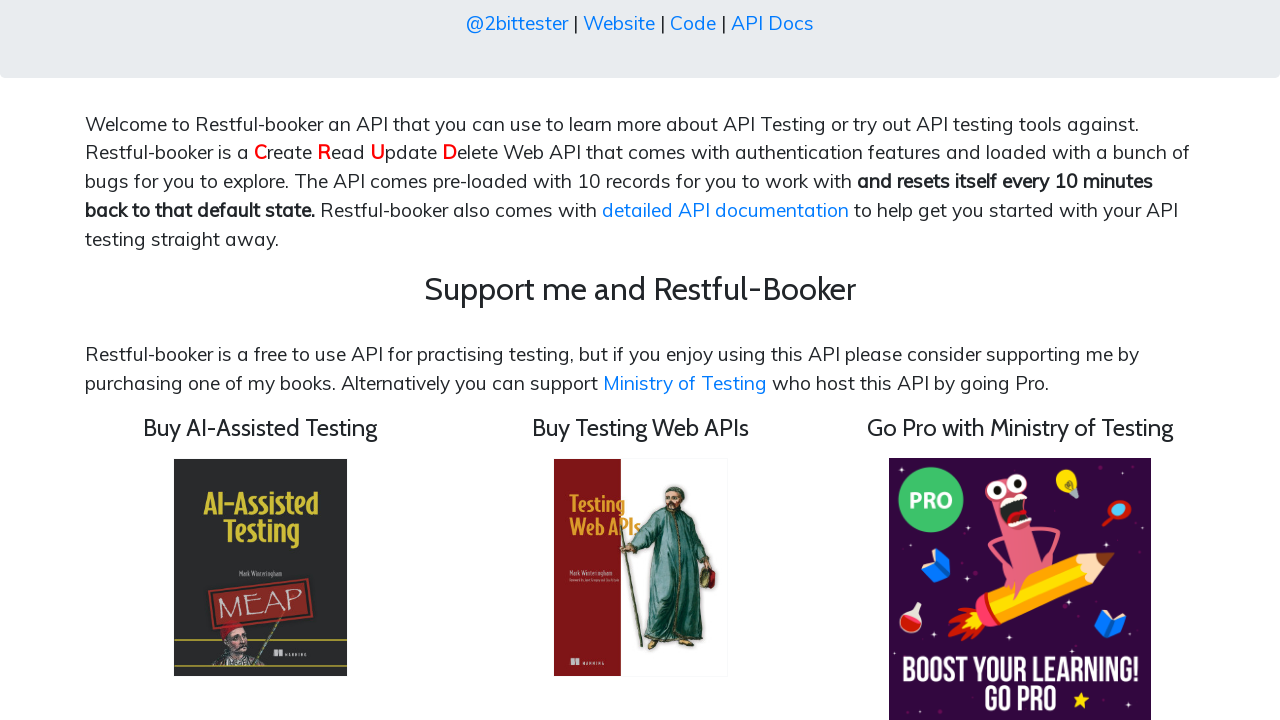